Tests selecting radio buttons with w3-check class, then clicks on Option 2 radio button

Starting URL: https://kristinek.github.io/site/examples/actions

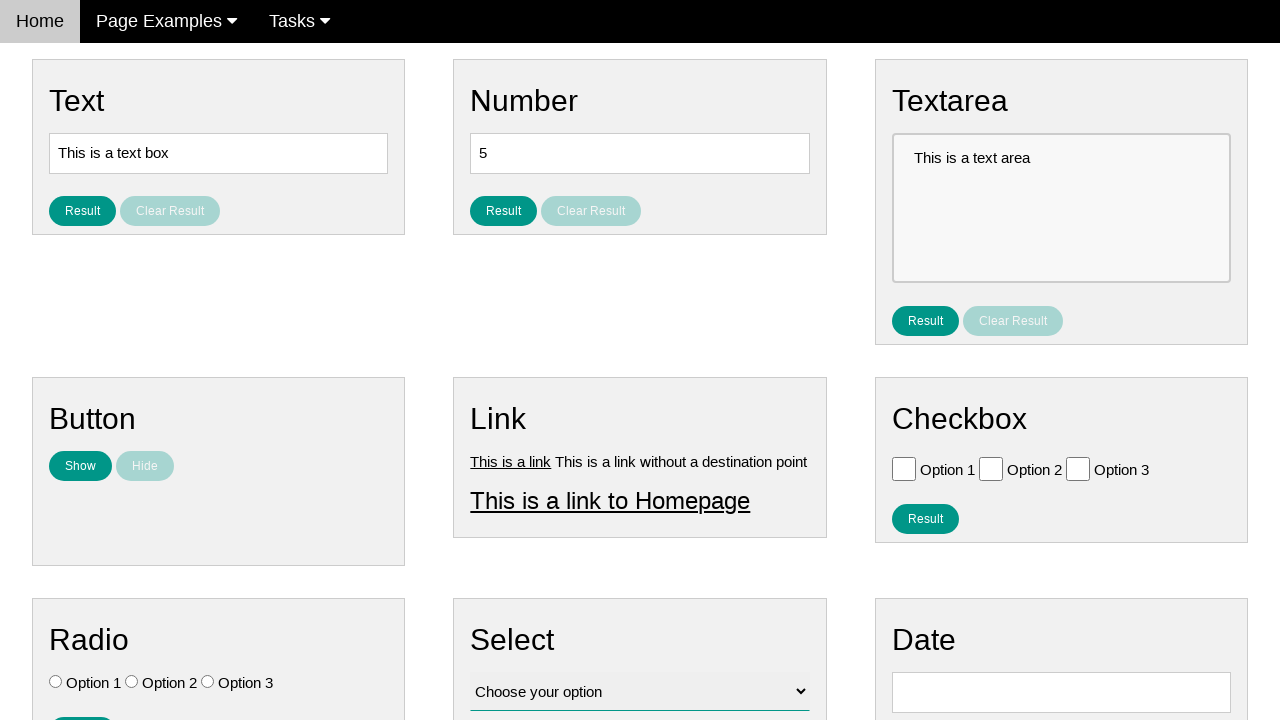

Navigated to actions examples page
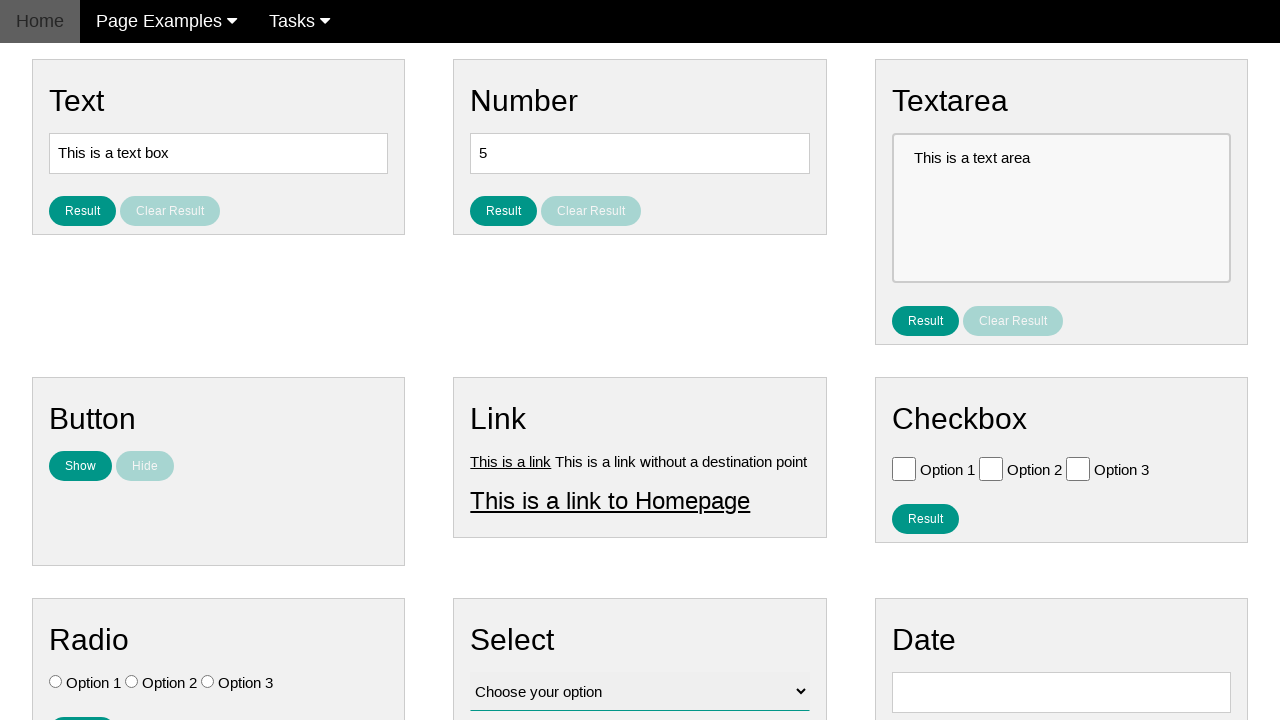

Located all radio buttons with w3-check class
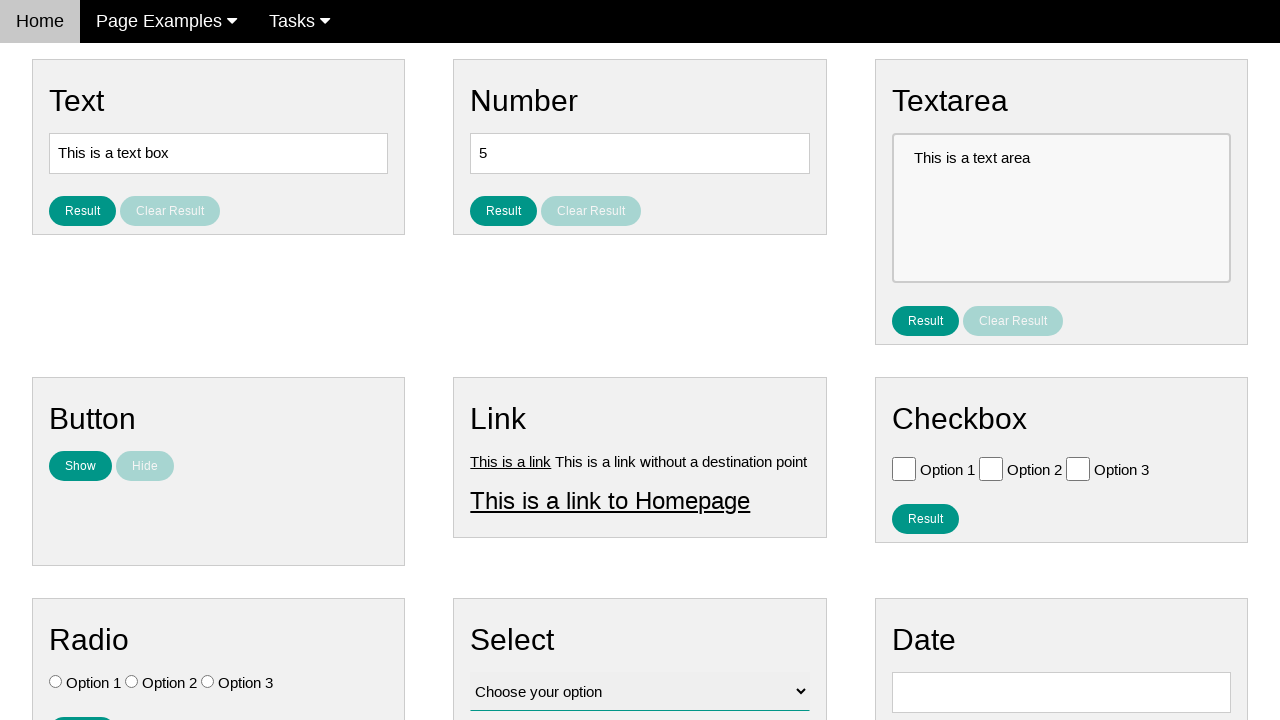

Found 3 radio buttons
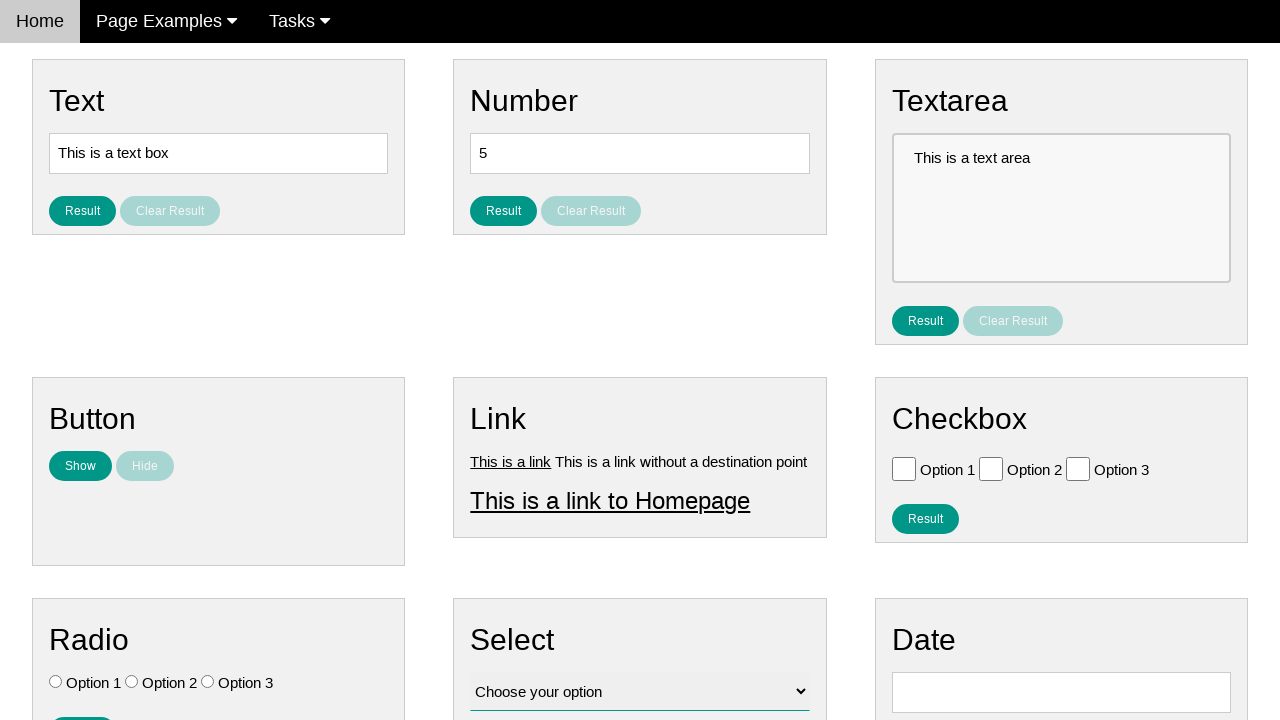

Clicked radio button 1 at (56, 682) on .w3-check[type='radio'] >> nth=0
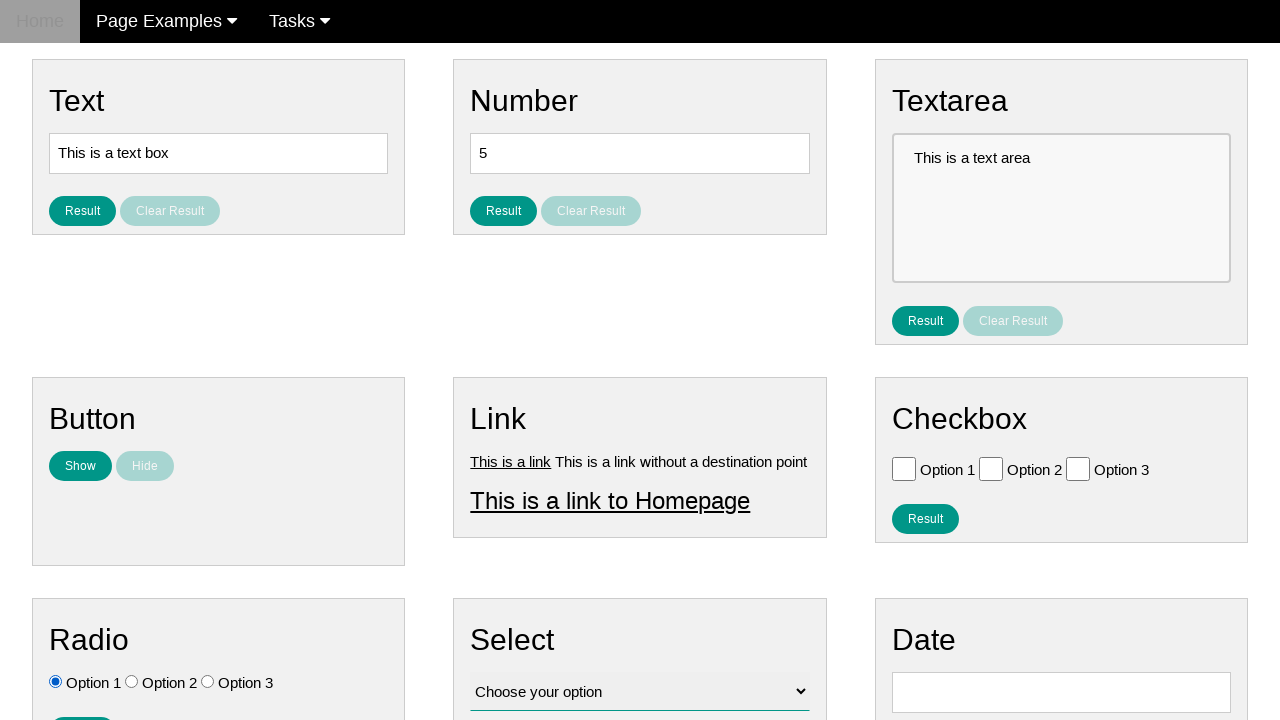

Clicked radio button 2 at (132, 682) on .w3-check[type='radio'] >> nth=1
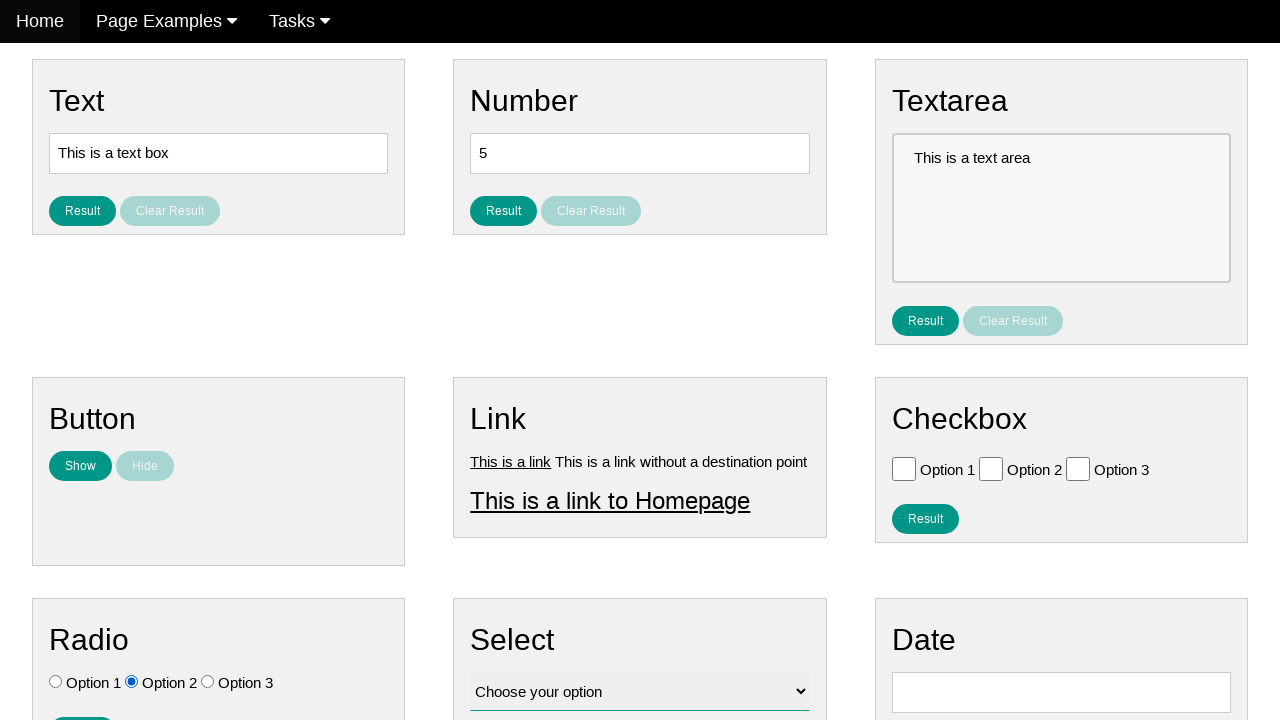

Clicked radio button 3 at (208, 682) on .w3-check[type='radio'] >> nth=2
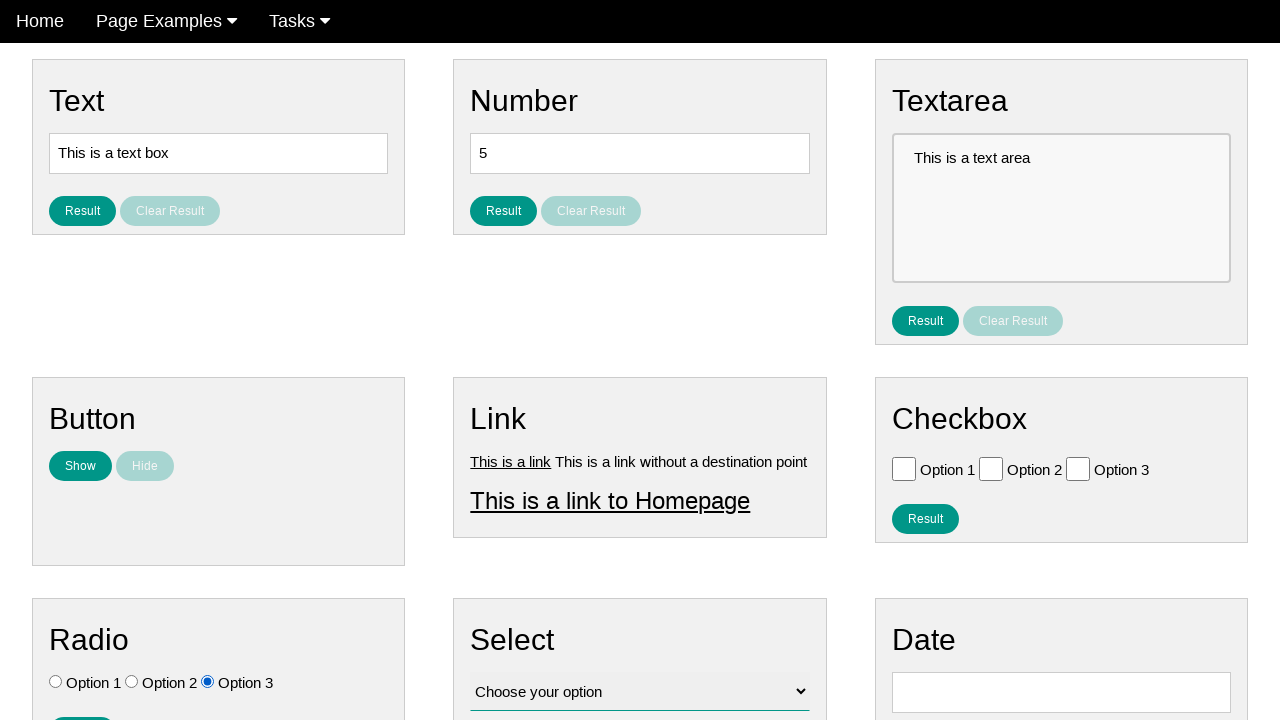

Located Option 2 radio button
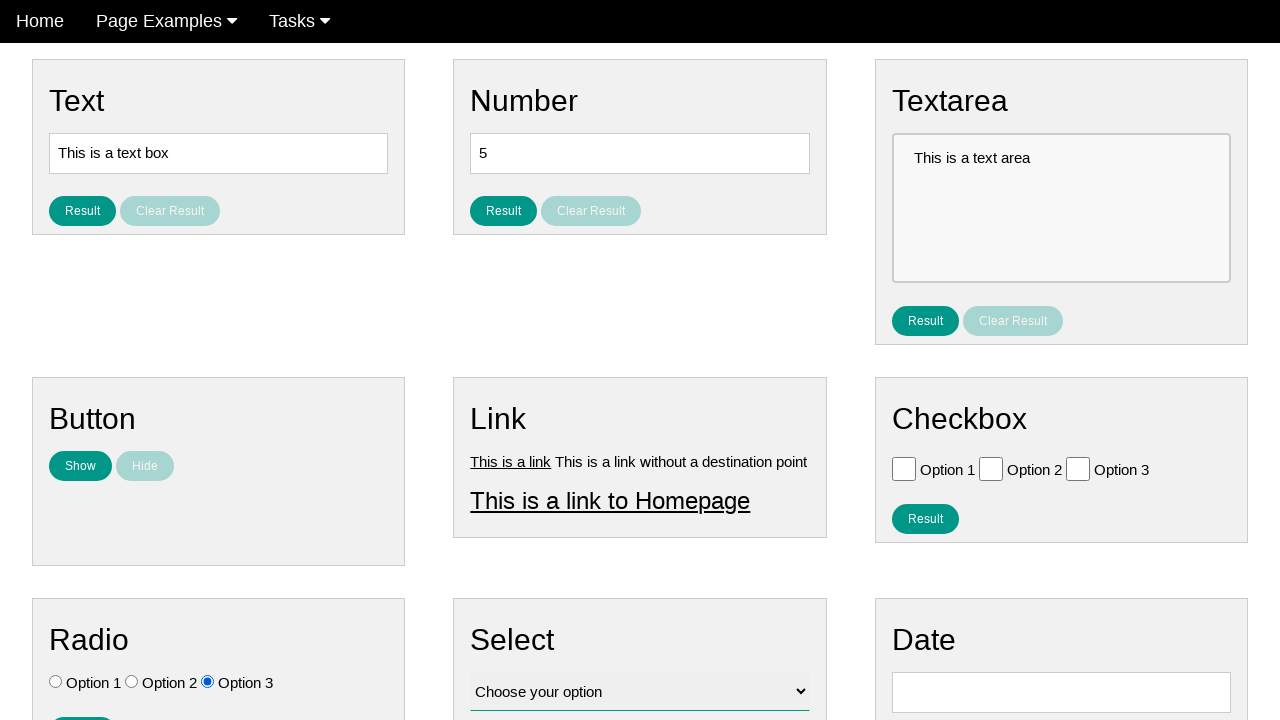

Clicked Option 2 radio button at (132, 682) on .w3-check[value='Option 2'][type='radio']
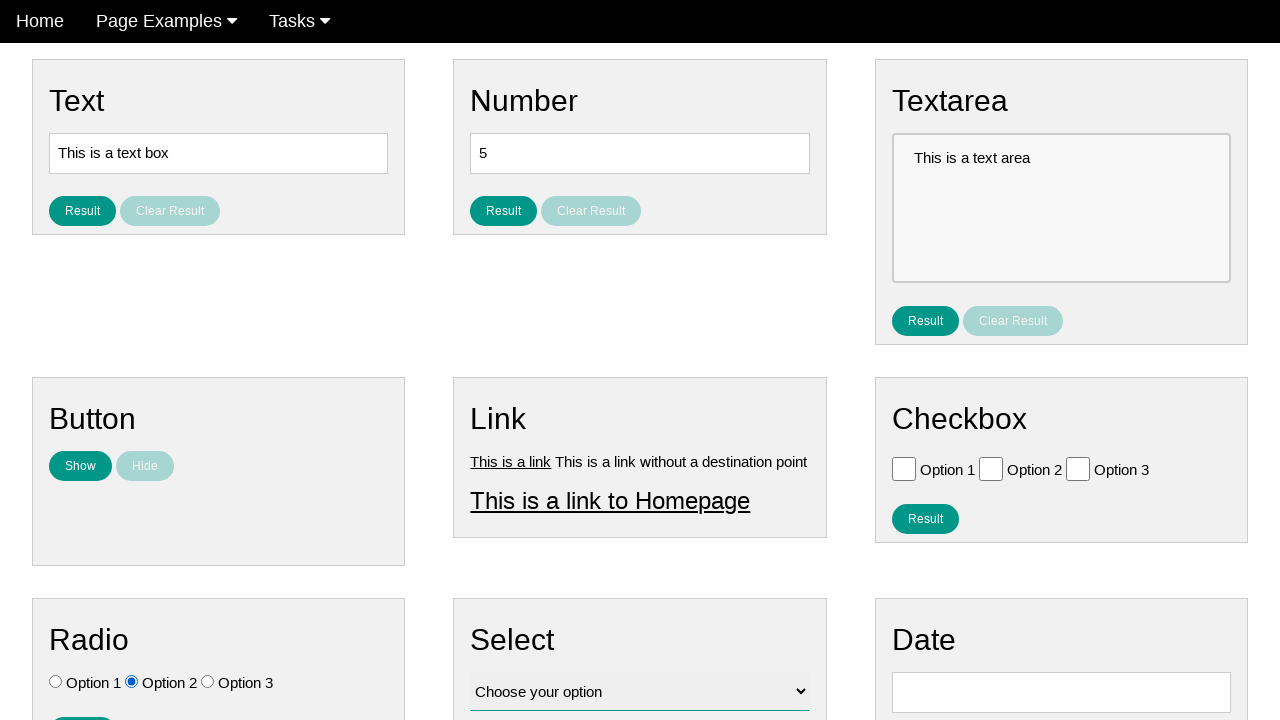

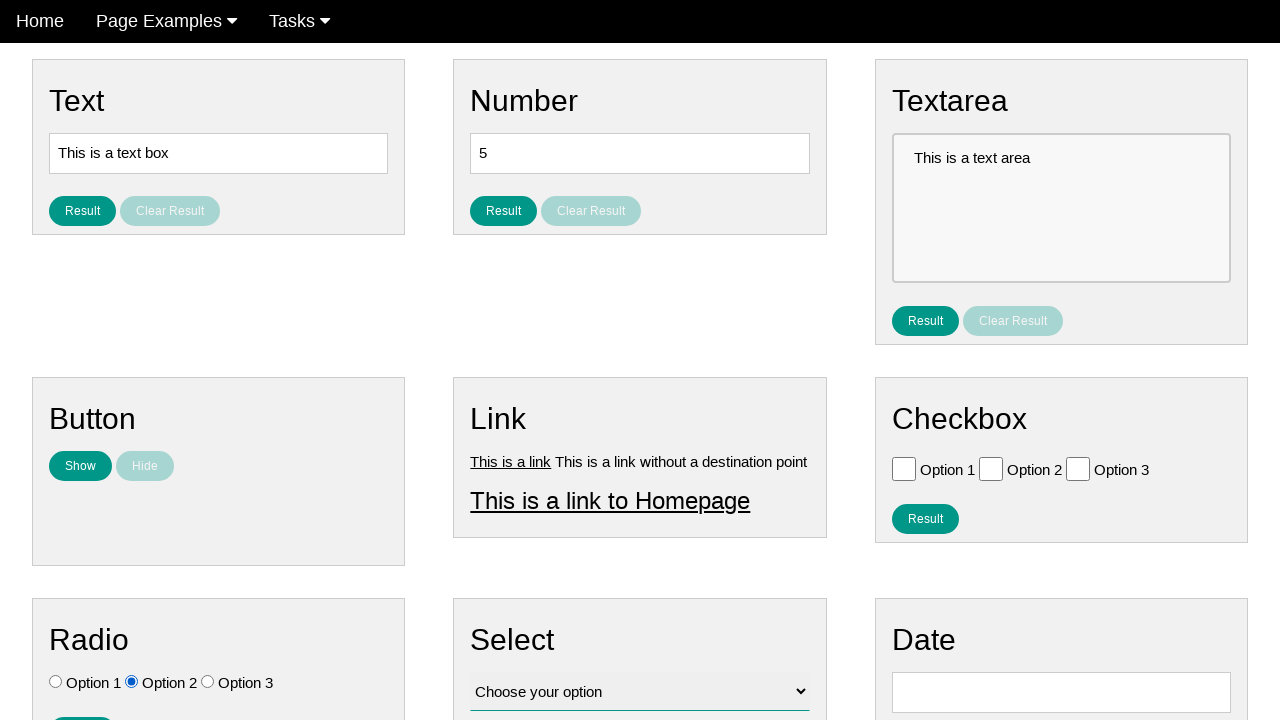